Tests navigation on DemoBlaze e-commerce site by clicking on the cart link, then clicking the Product Store logo to return to the home page, and verifying the home page is visible.

Starting URL: https://www.demoblaze.com/index.html

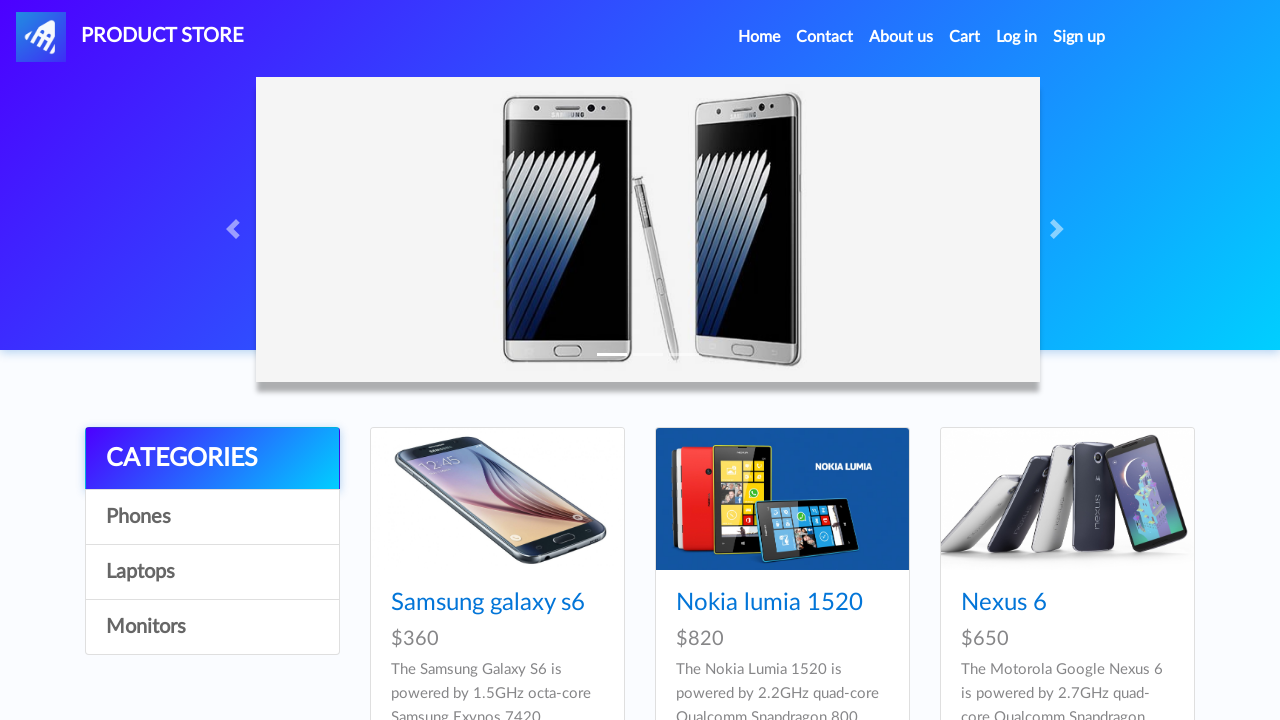

Clicked on Cart link in navigation at (965, 37) on #cartur
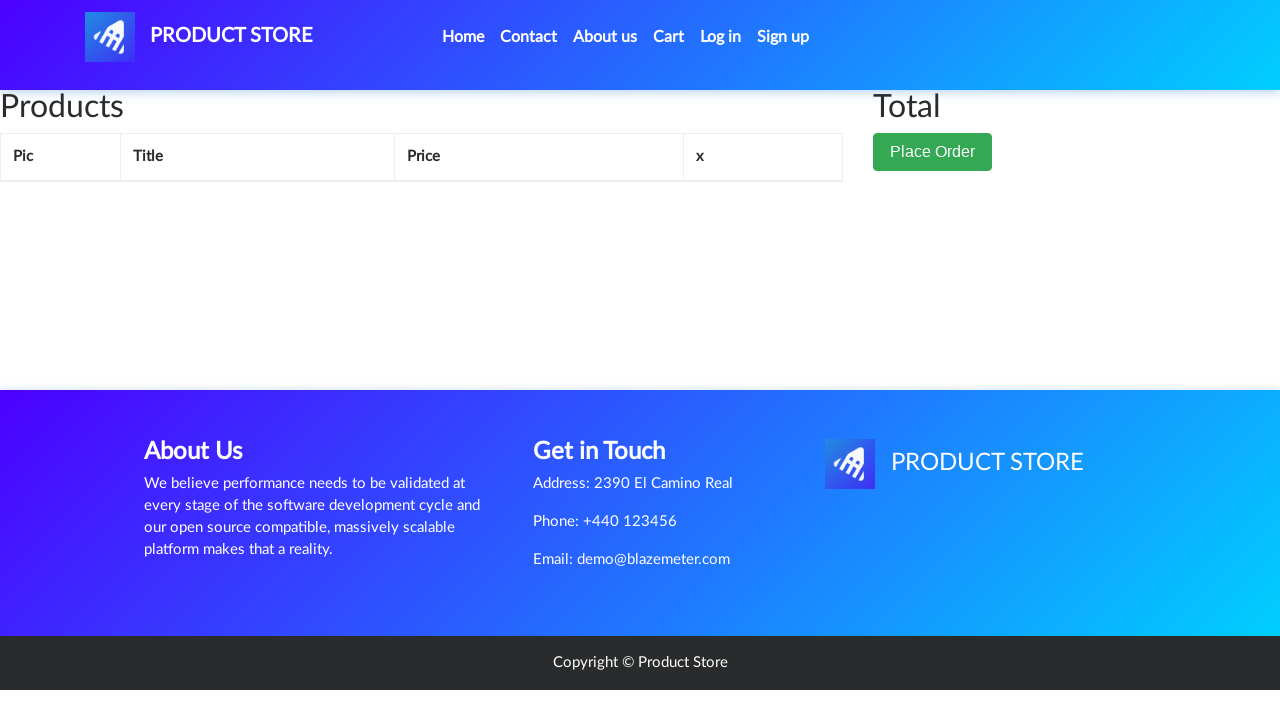

Cart page loaded (networkidle)
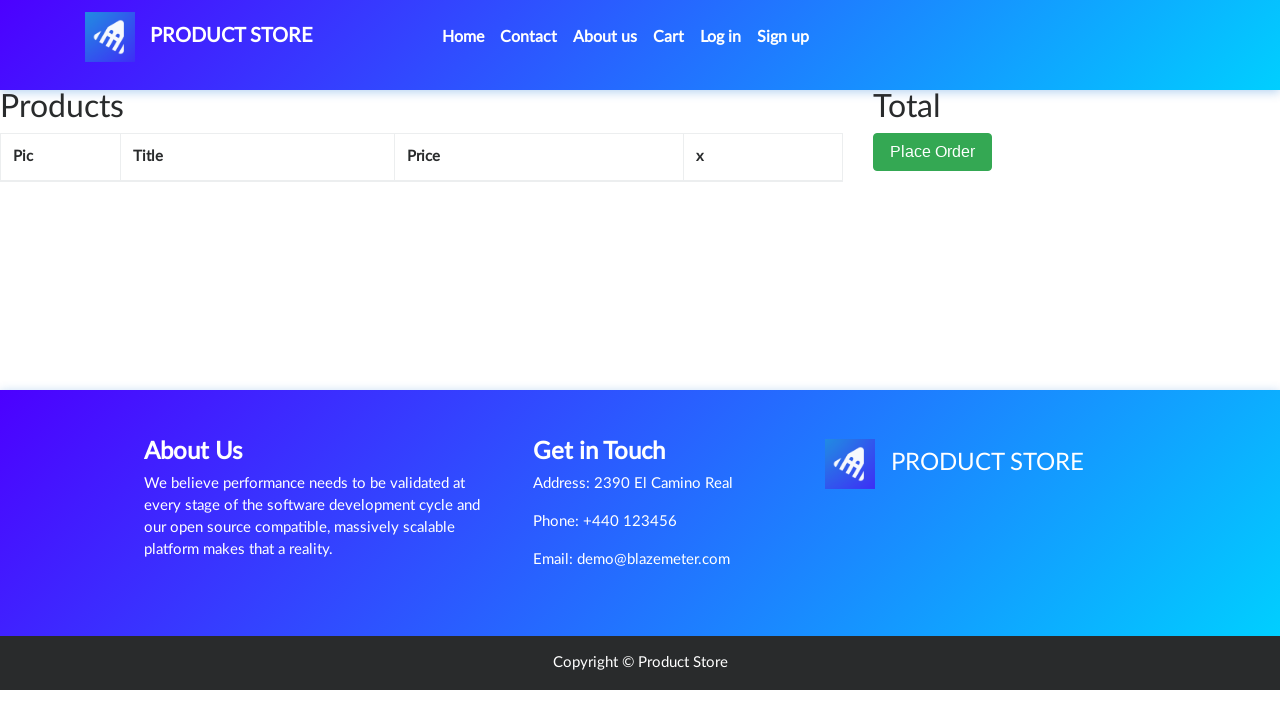

Clicked on Product Store logo to return to home page at (199, 37) on xpath=//*[@id='nava']
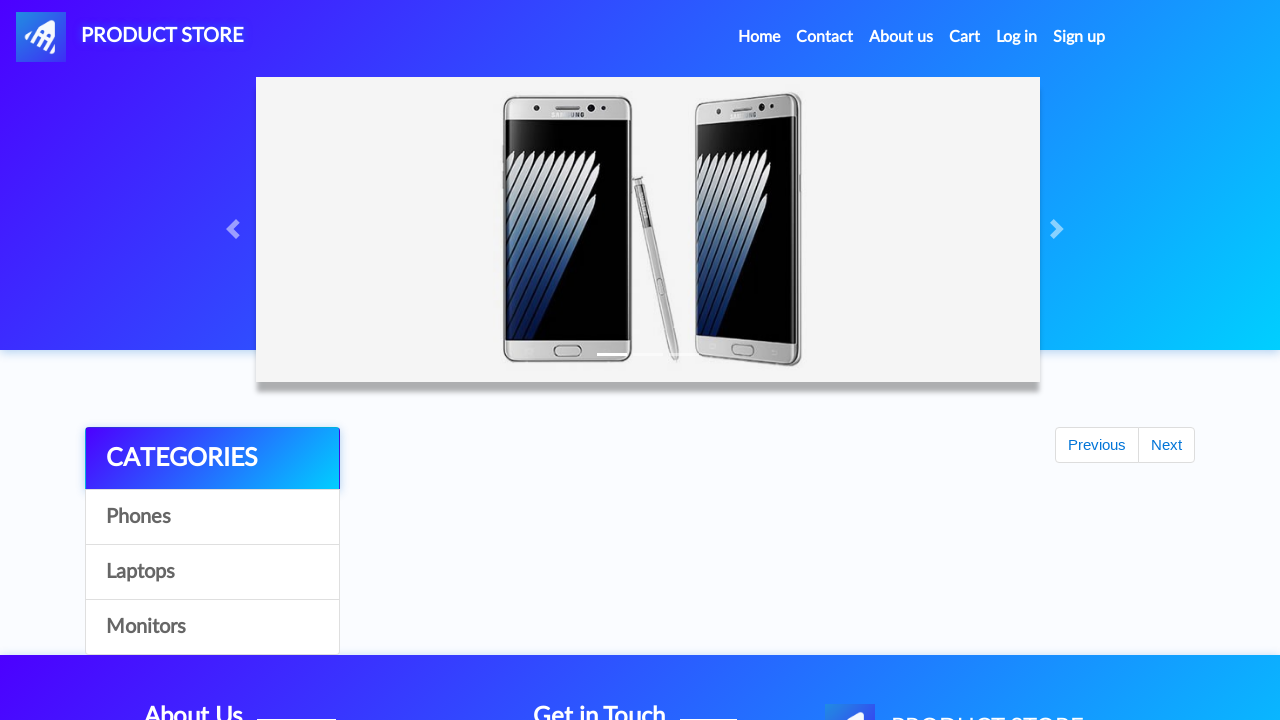

Home page loaded and product list visible
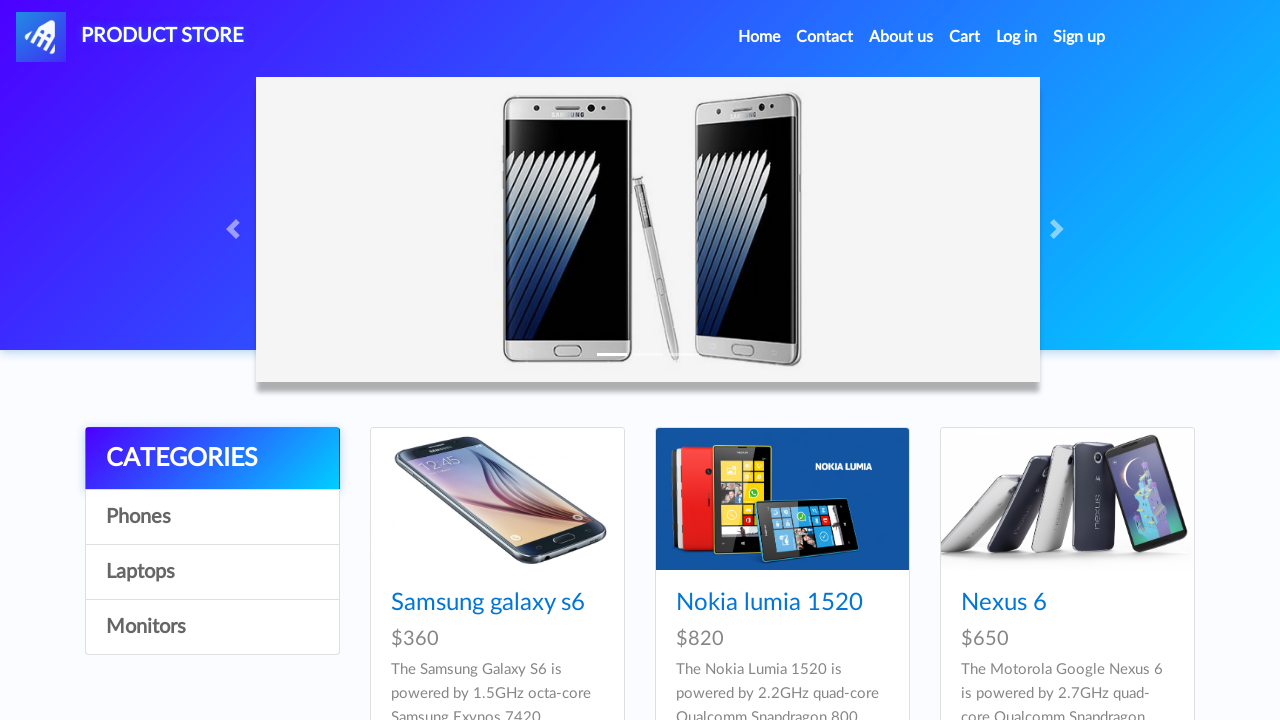

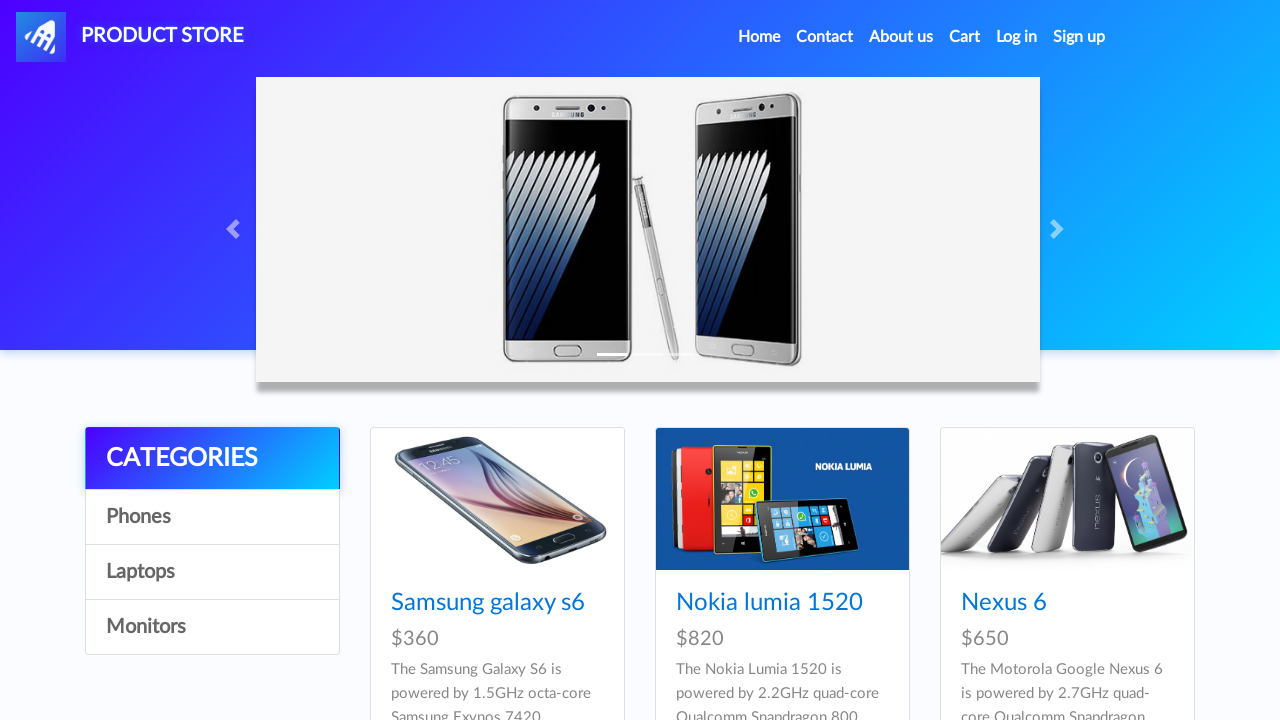